Tests that the clear completed button is hidden when there are no completed items

Starting URL: https://demo.playwright.dev/todomvc

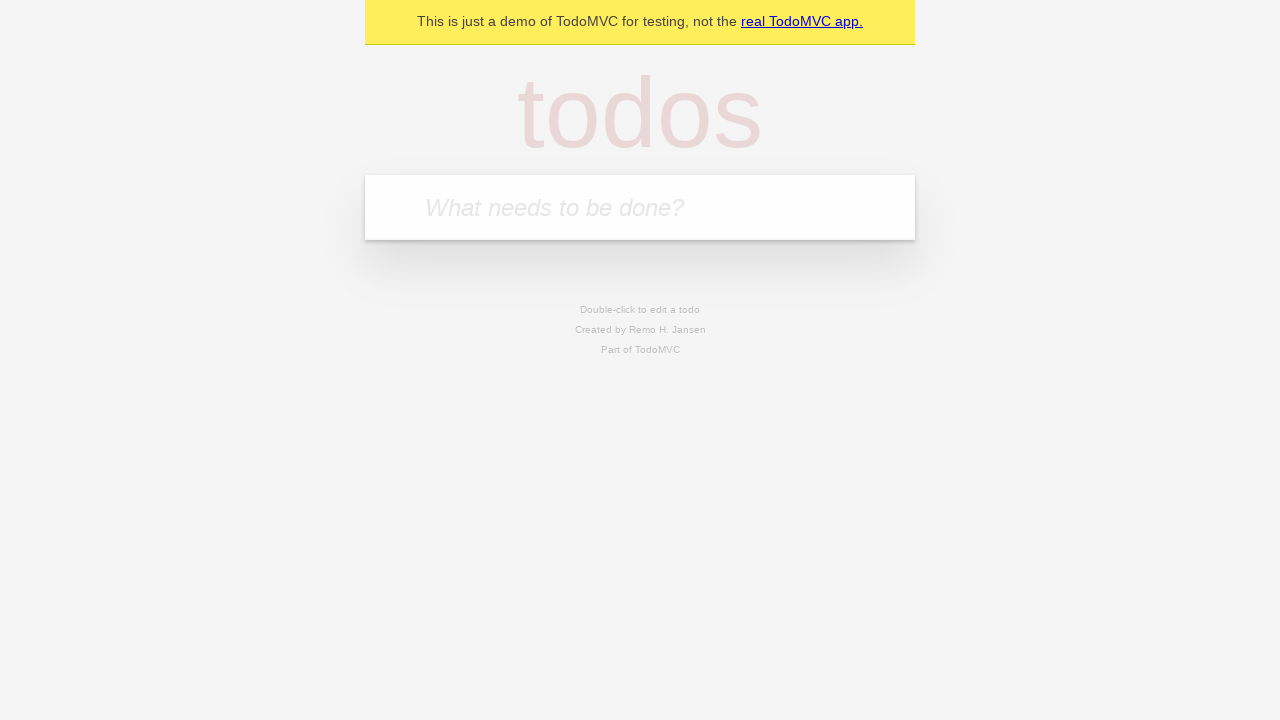

Filled first todo input with 'buy some cheese' on .new-todo
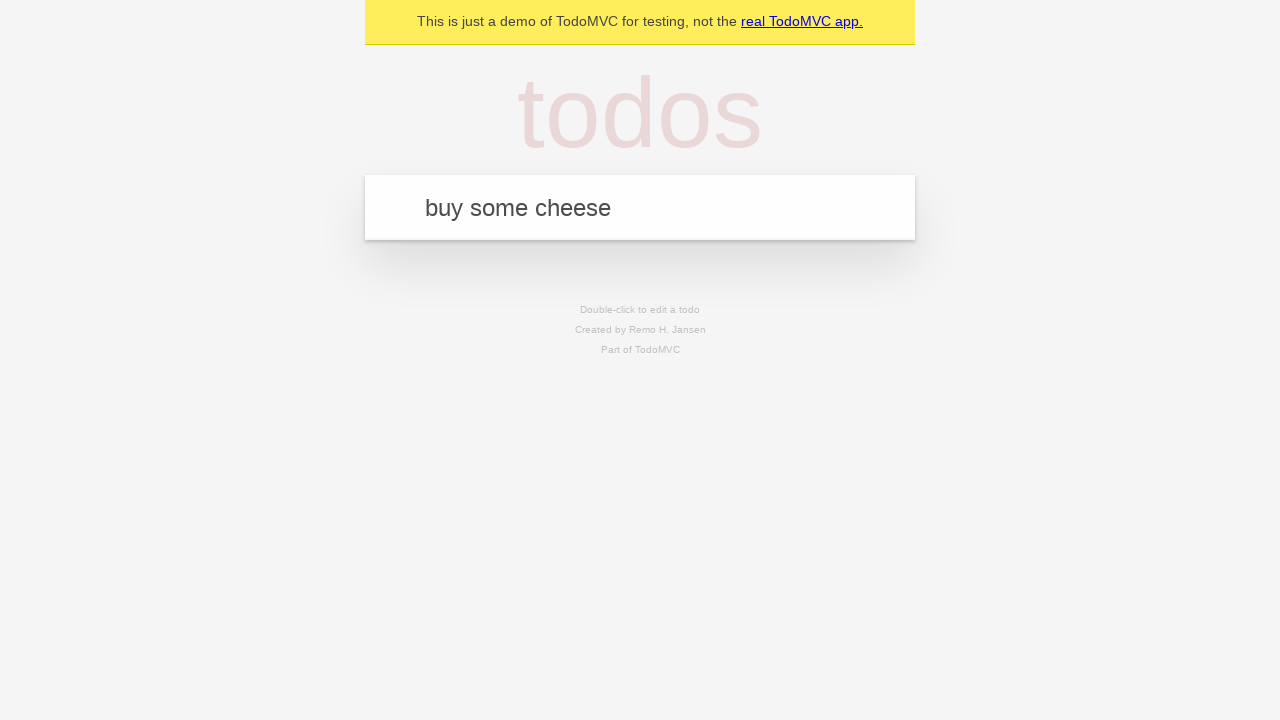

Pressed Enter to add first todo on .new-todo
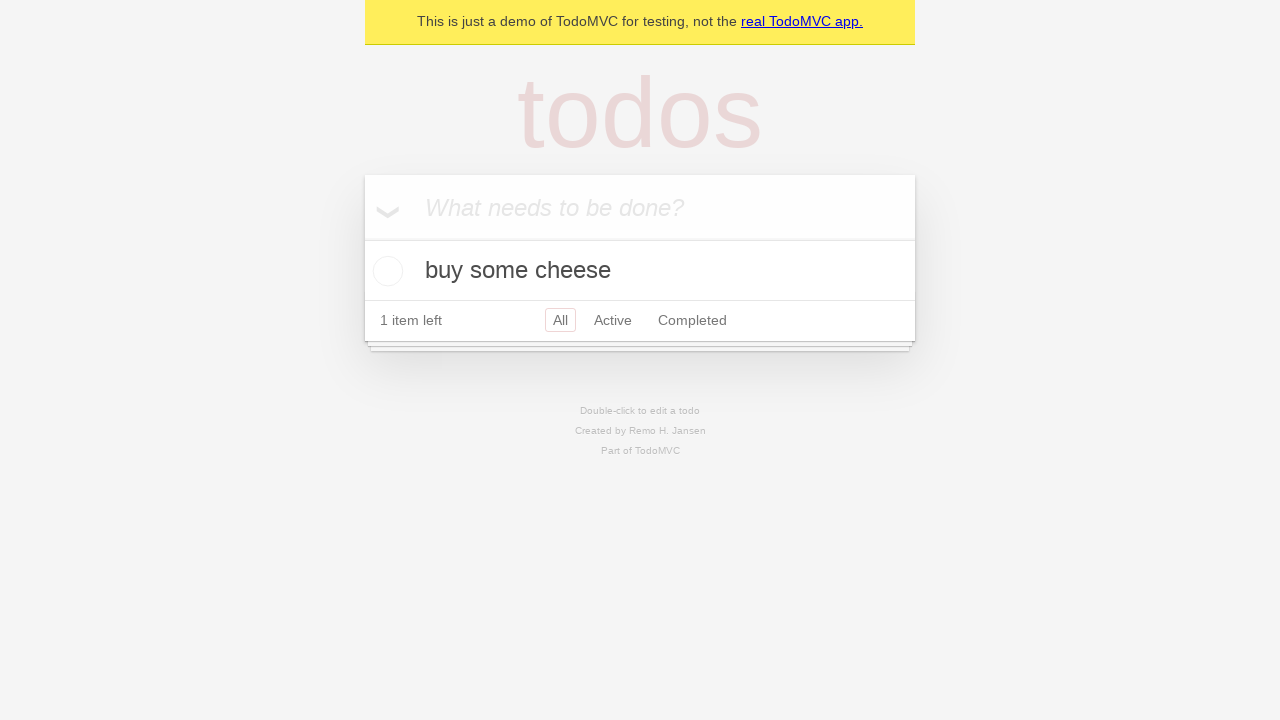

Filled second todo input with 'feed the cat' on .new-todo
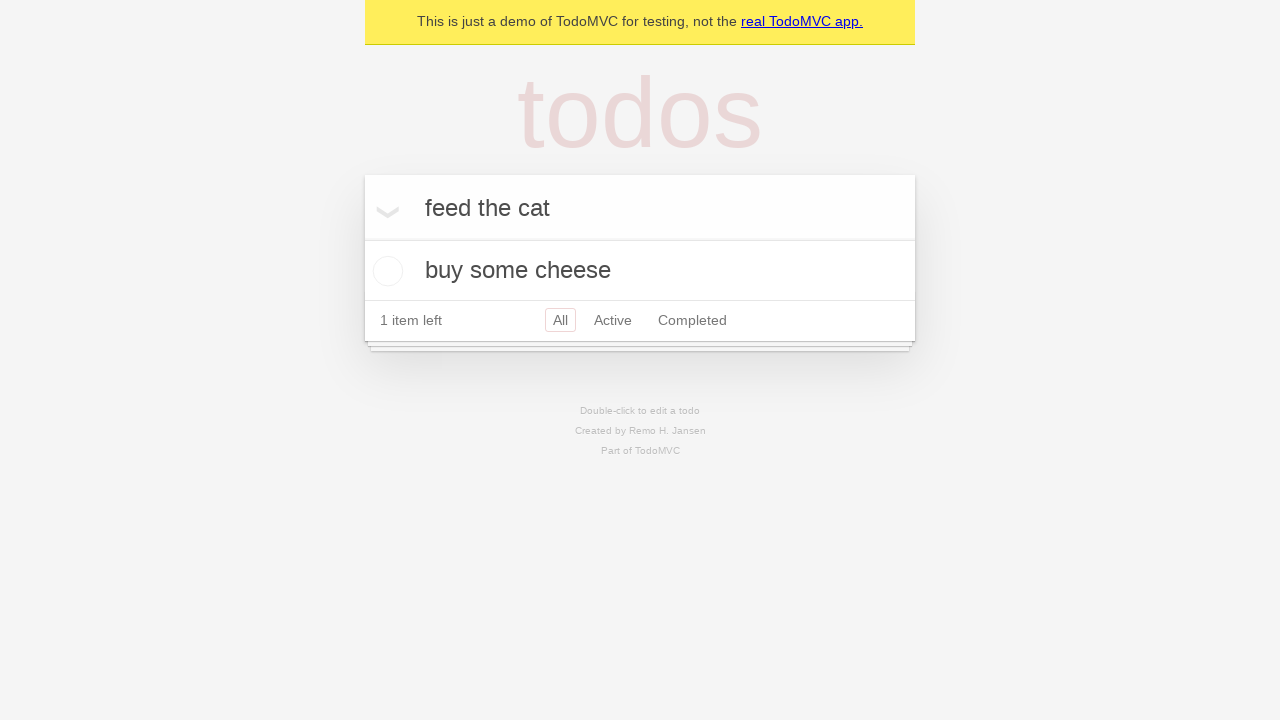

Pressed Enter to add second todo on .new-todo
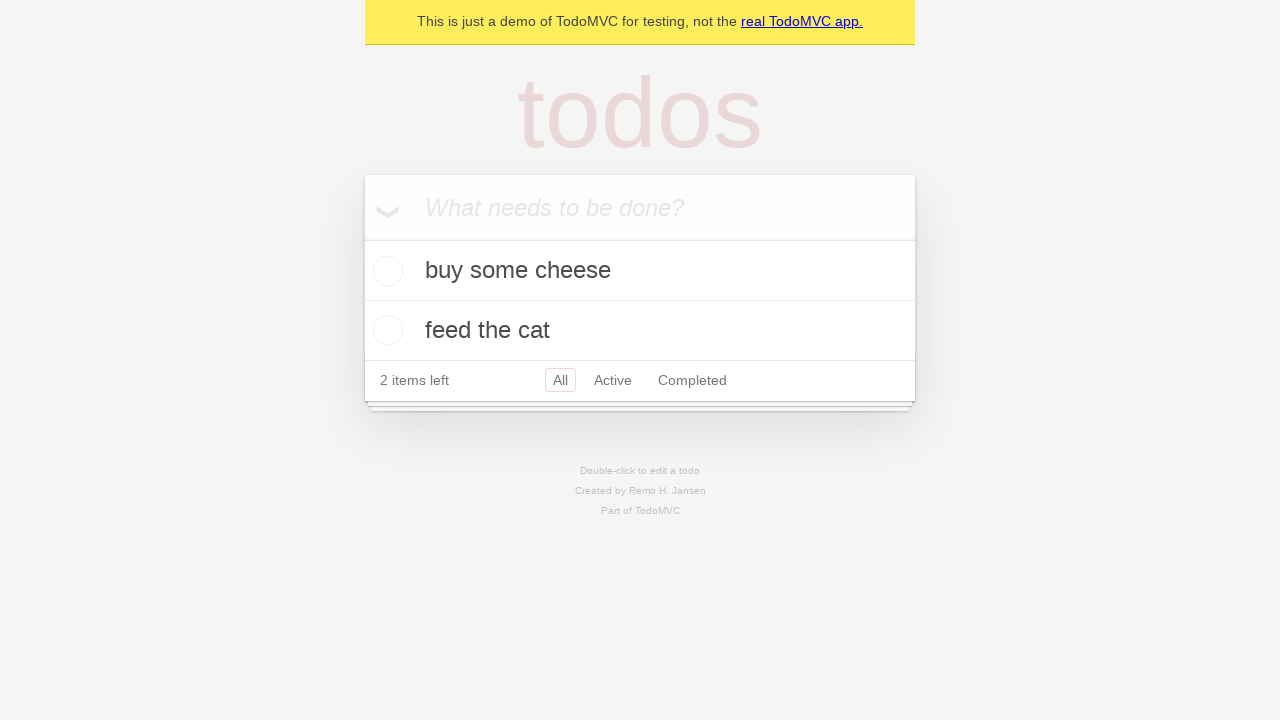

Filled third todo input with 'book a doctors appointment' on .new-todo
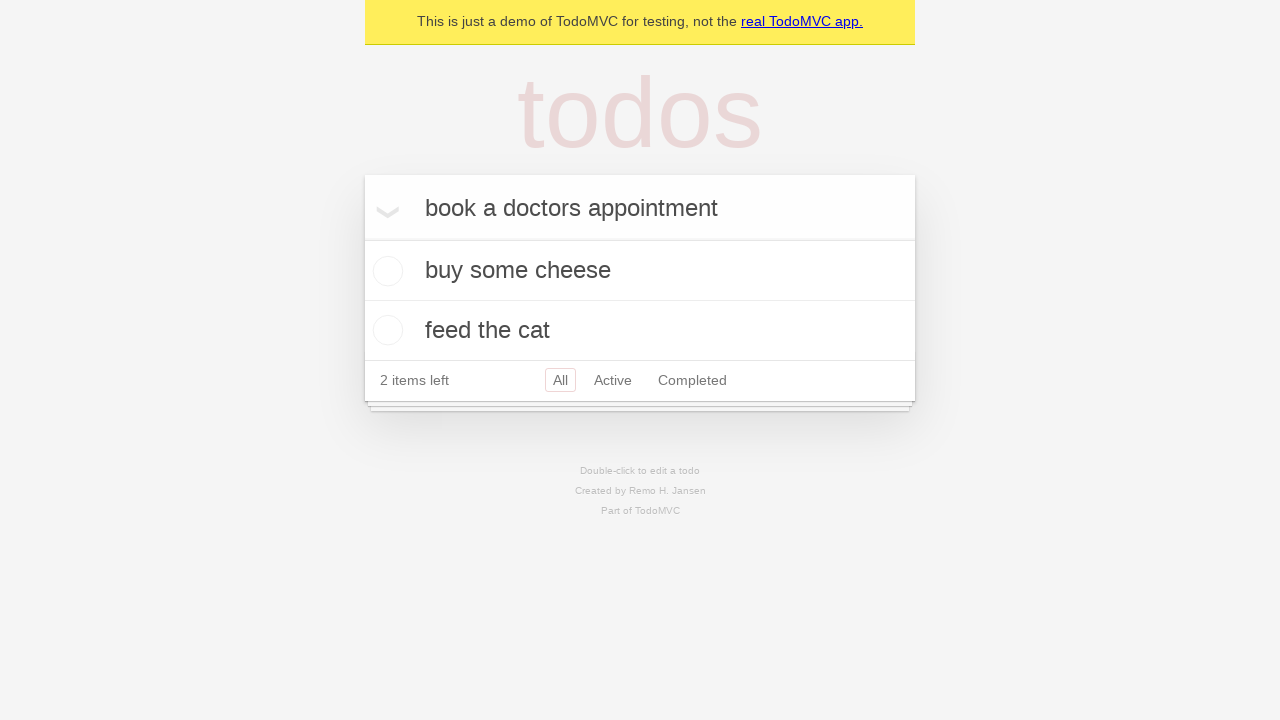

Pressed Enter to add third todo on .new-todo
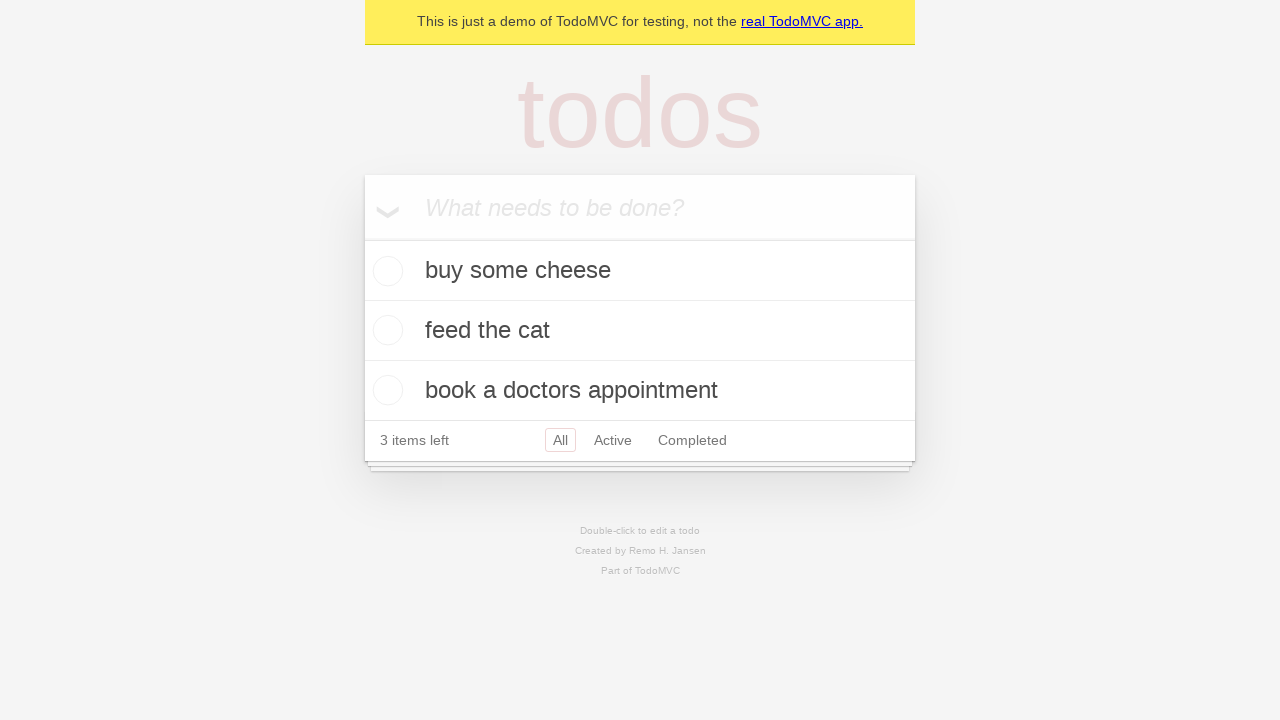

Checked the first todo as completed at (385, 271) on .todo-list li .toggle >> nth=0
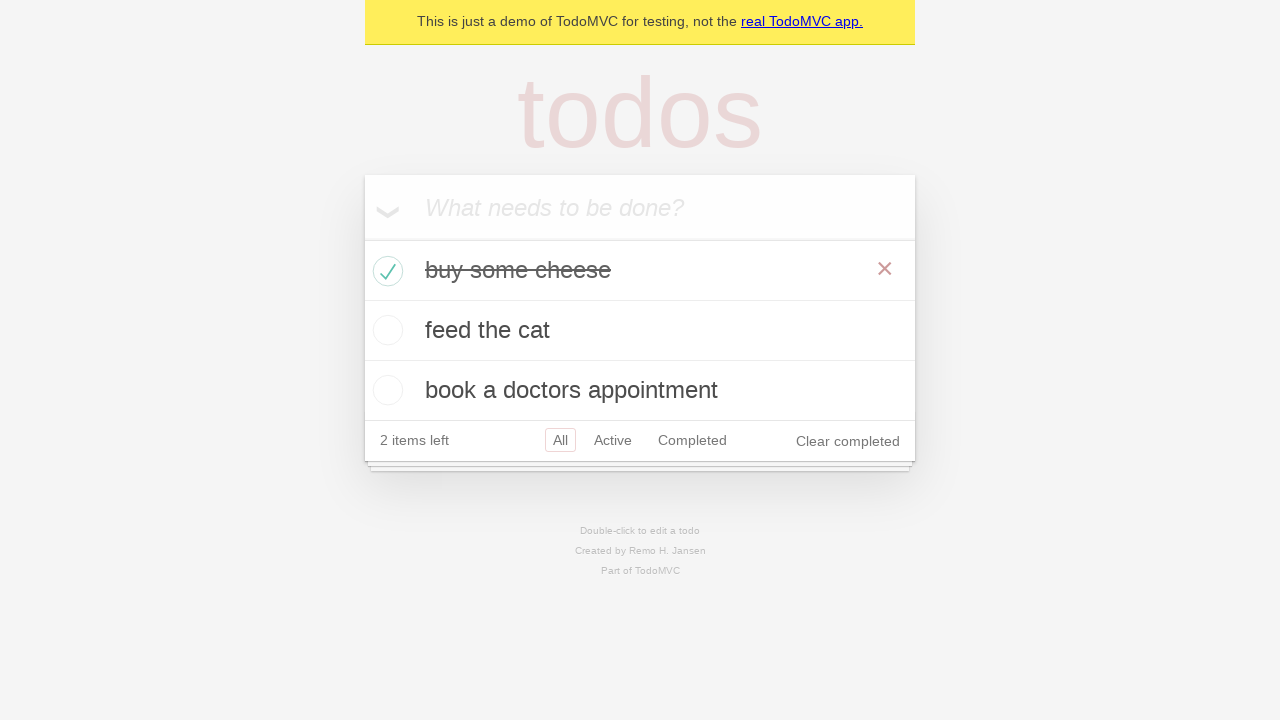

Clicked 'Clear completed' button to remove completed items at (848, 441) on .clear-completed
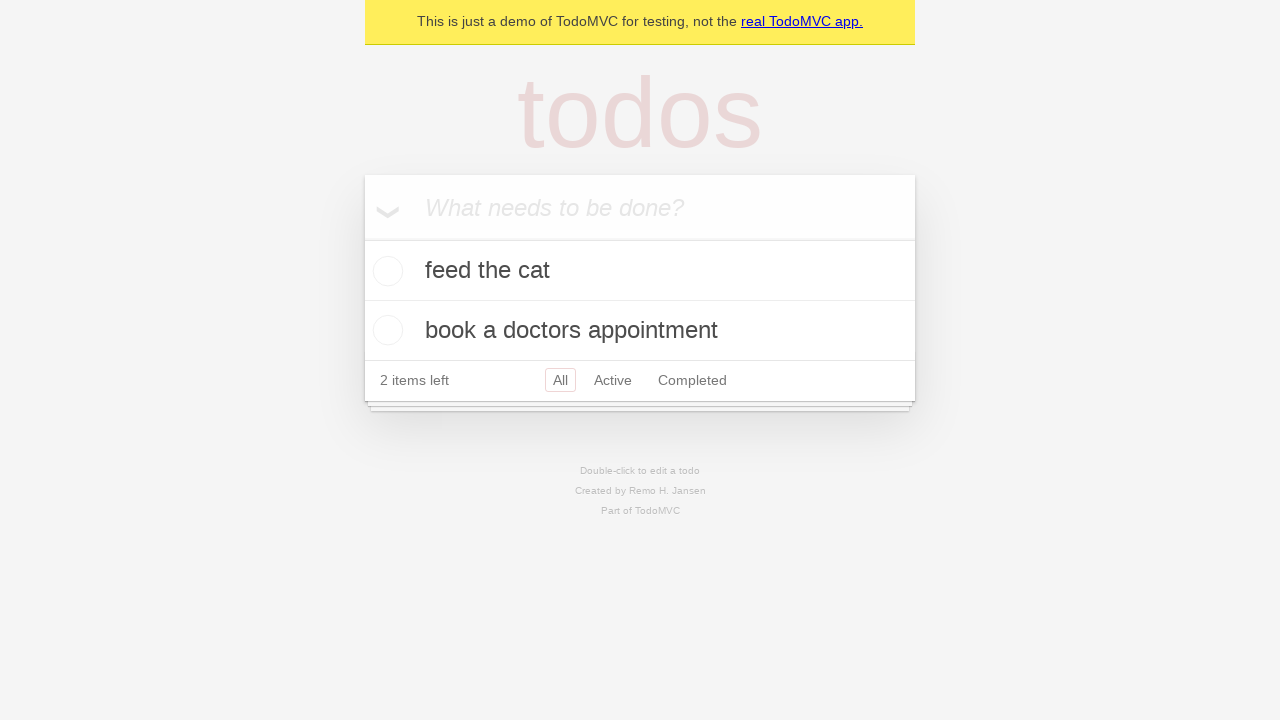

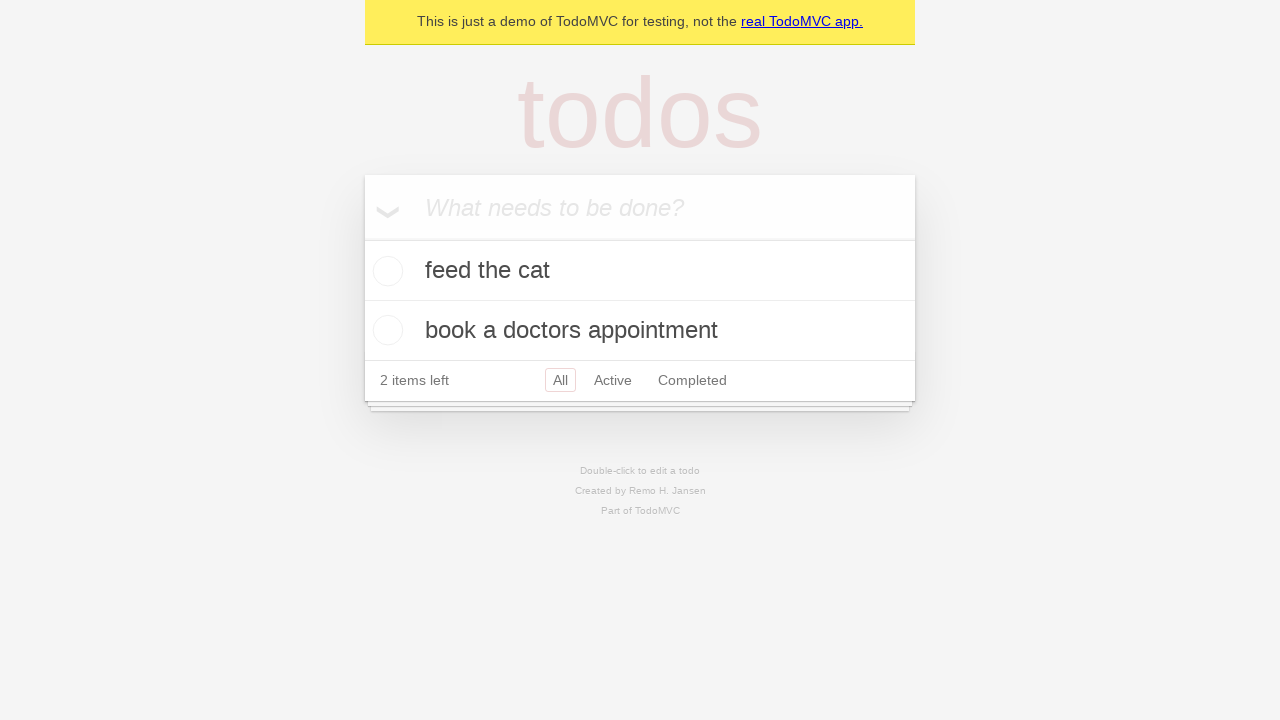